Tests job search functionality on 51job website by entering a search keyword for software testing positions

Starting URL: https://we.51job.com/pc/search

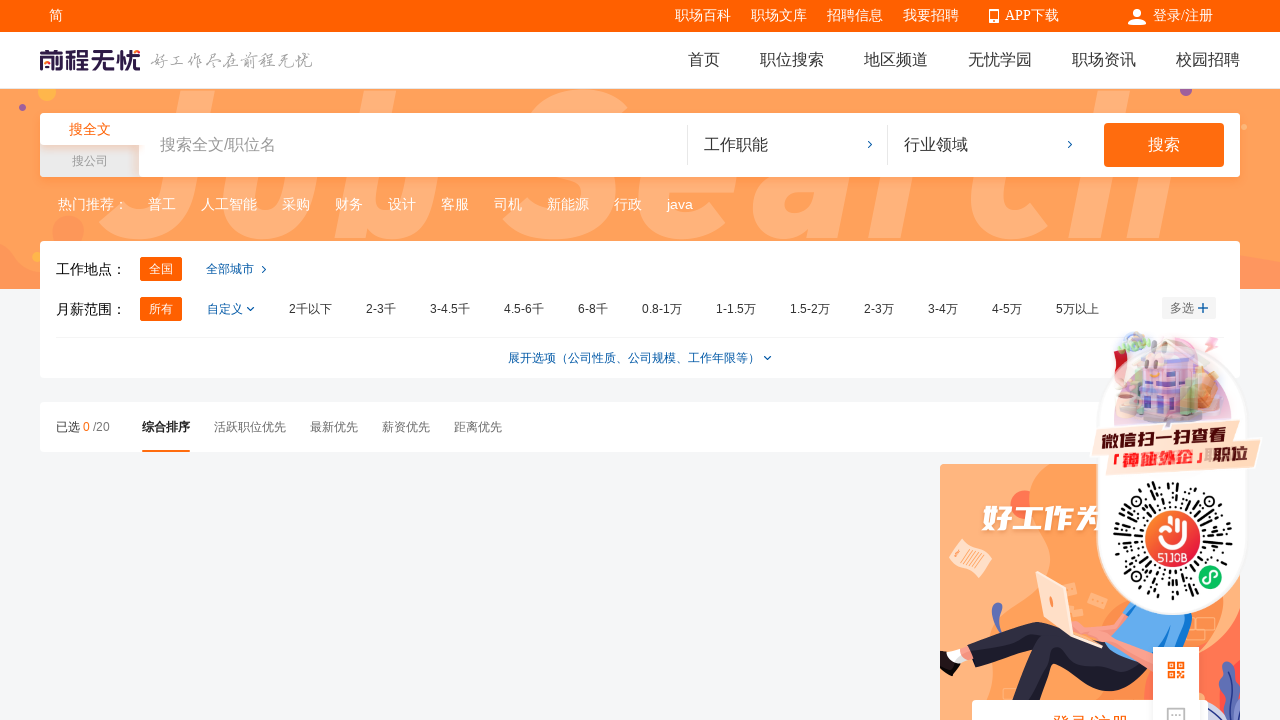

Filled search box with job keyword '软件测试' (software testing) on #keywordInput
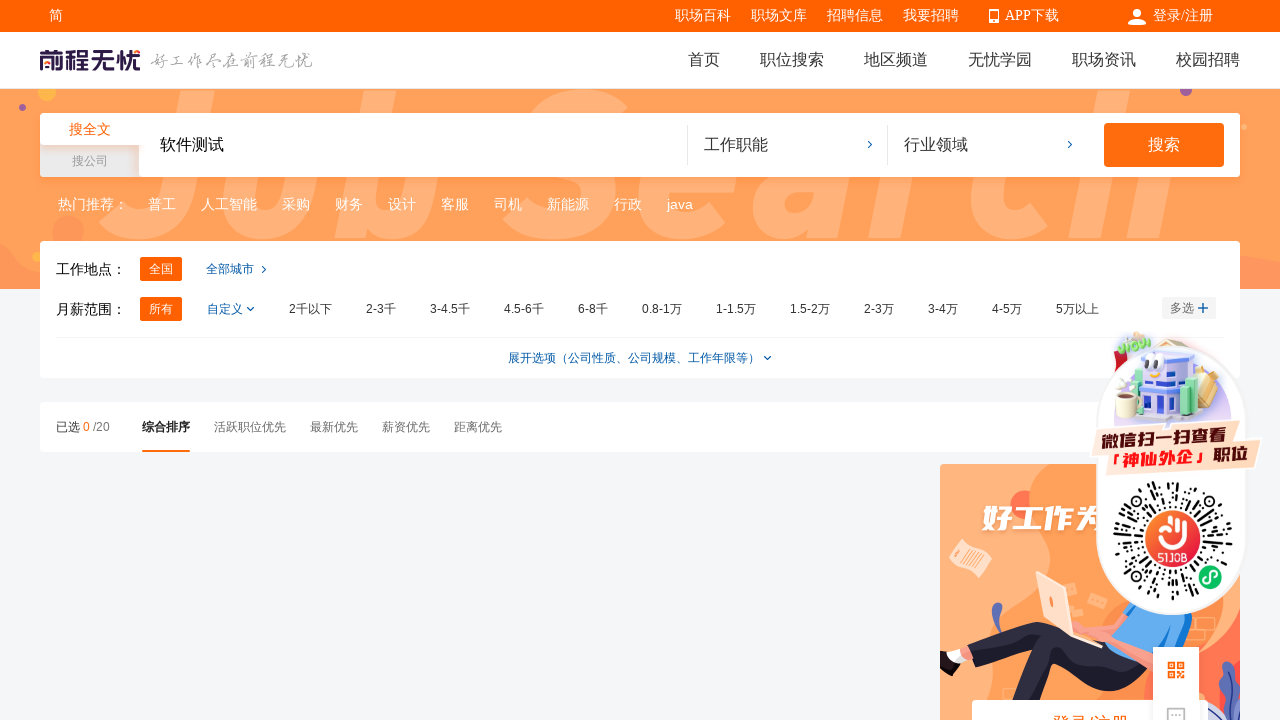

Waited 2 seconds for search results to load
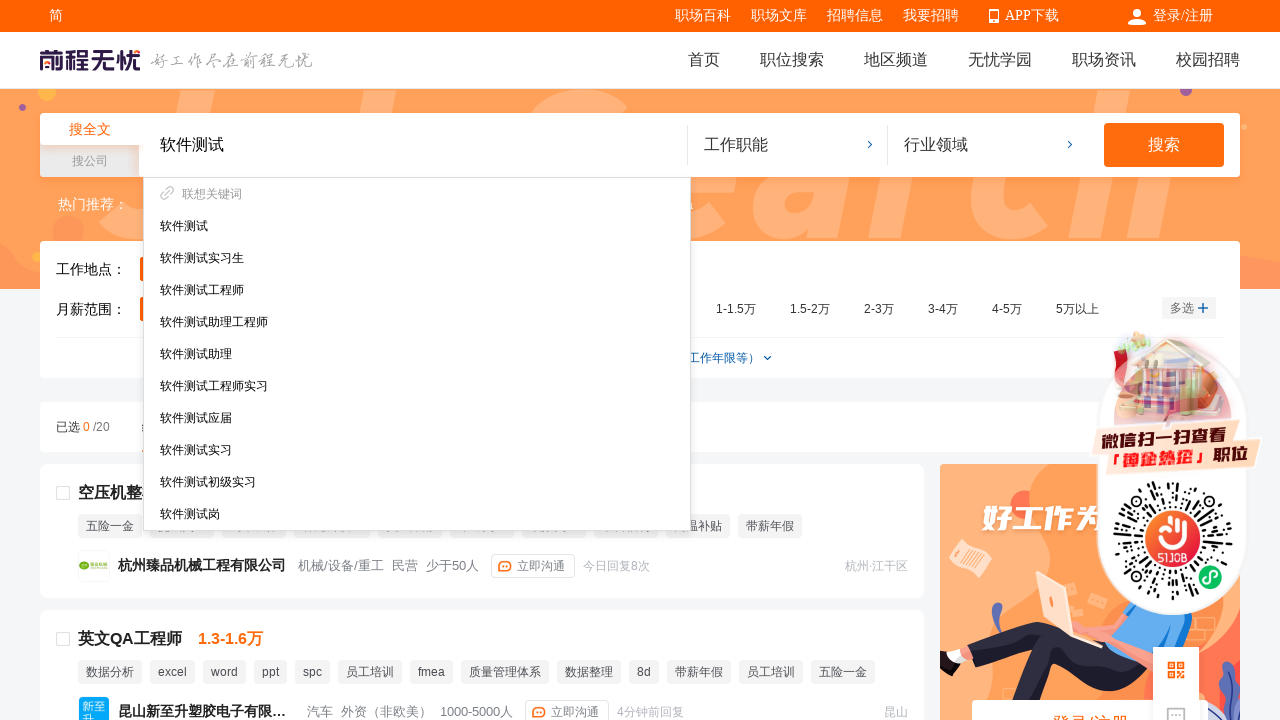

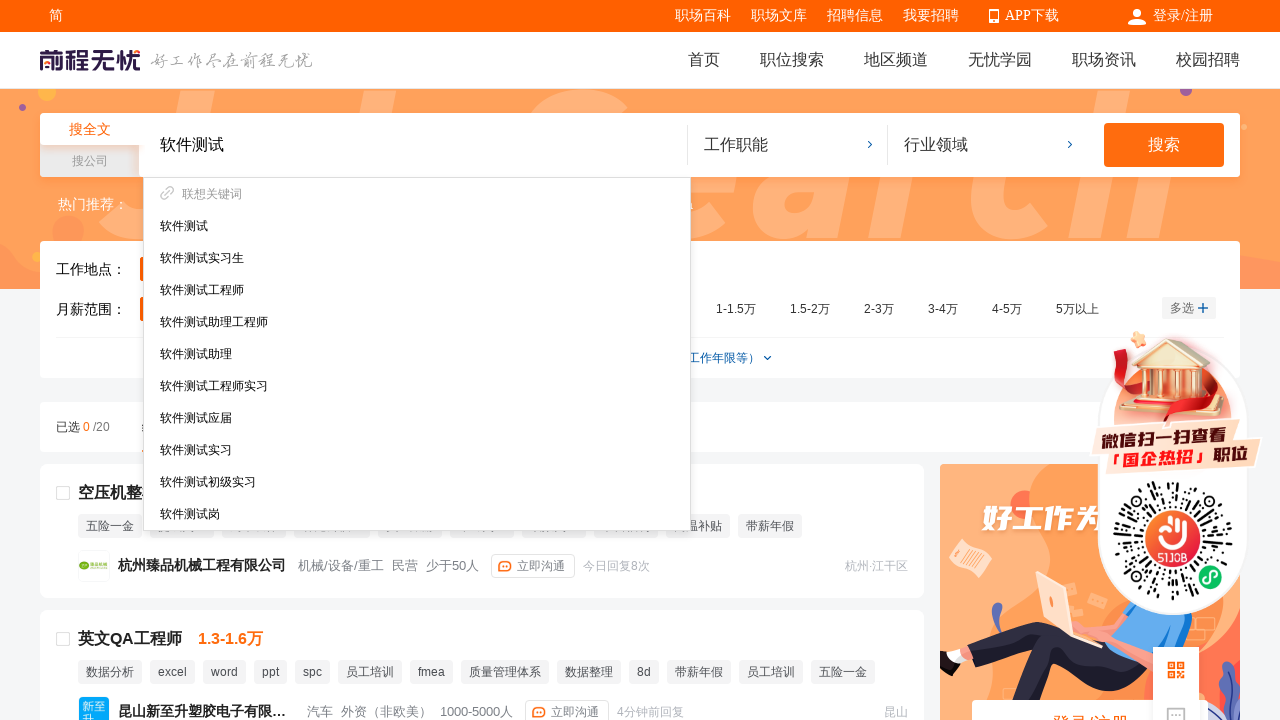